Tests the Dynamic Controls page by navigating from homepage, clicking the link, and verifying checkbox functionality

Starting URL: https://the-internet.herokuapp.com/

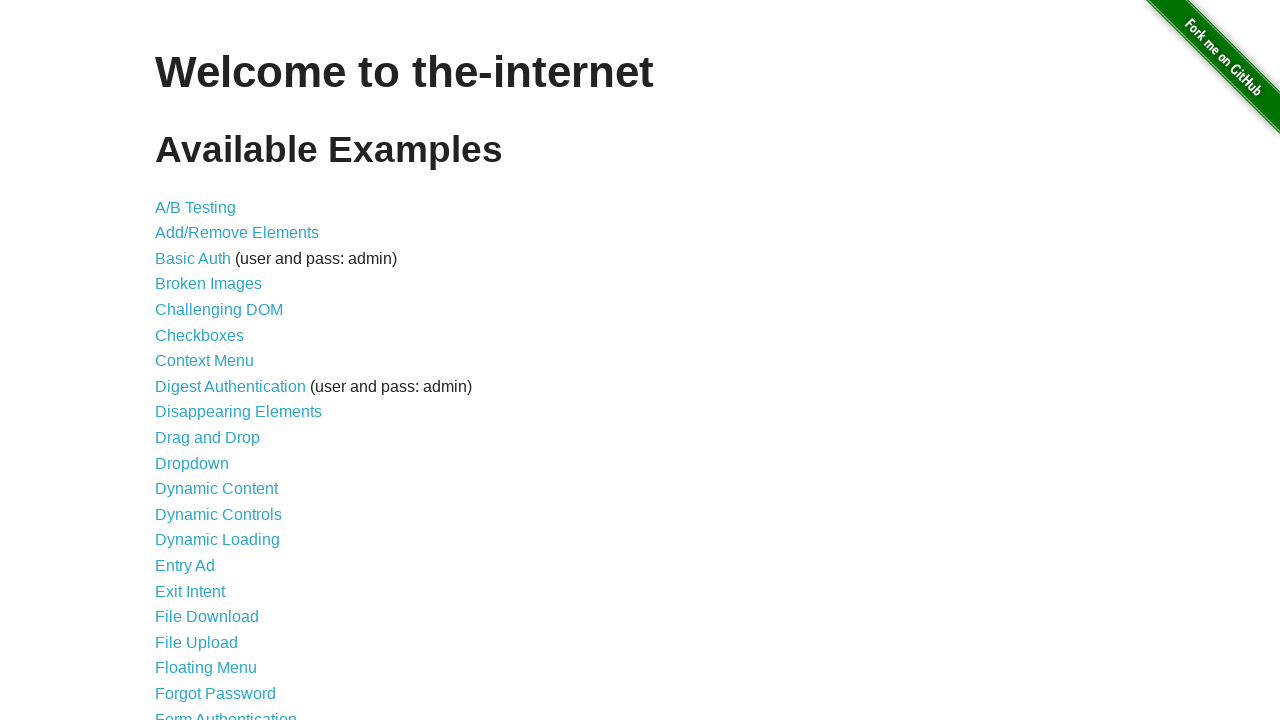

Waited for list items to load on homepage
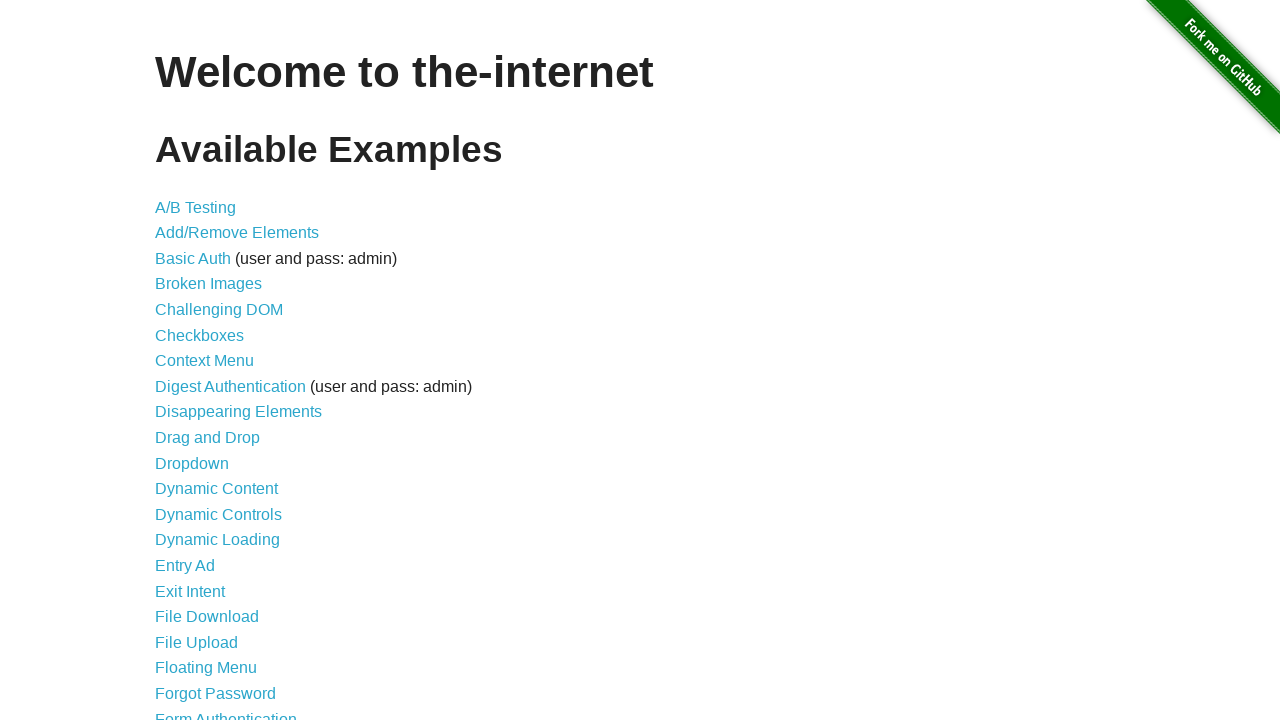

Located Dynamic Controls link
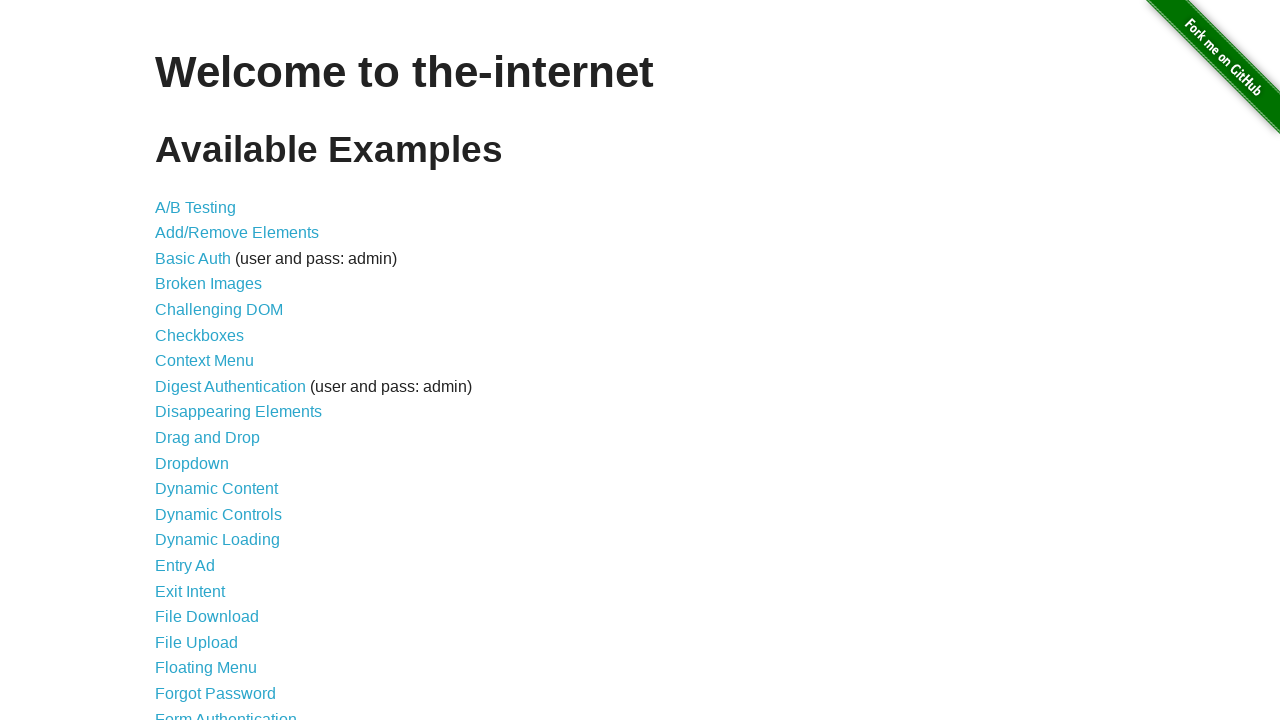

Scrolled Dynamic Controls link into view
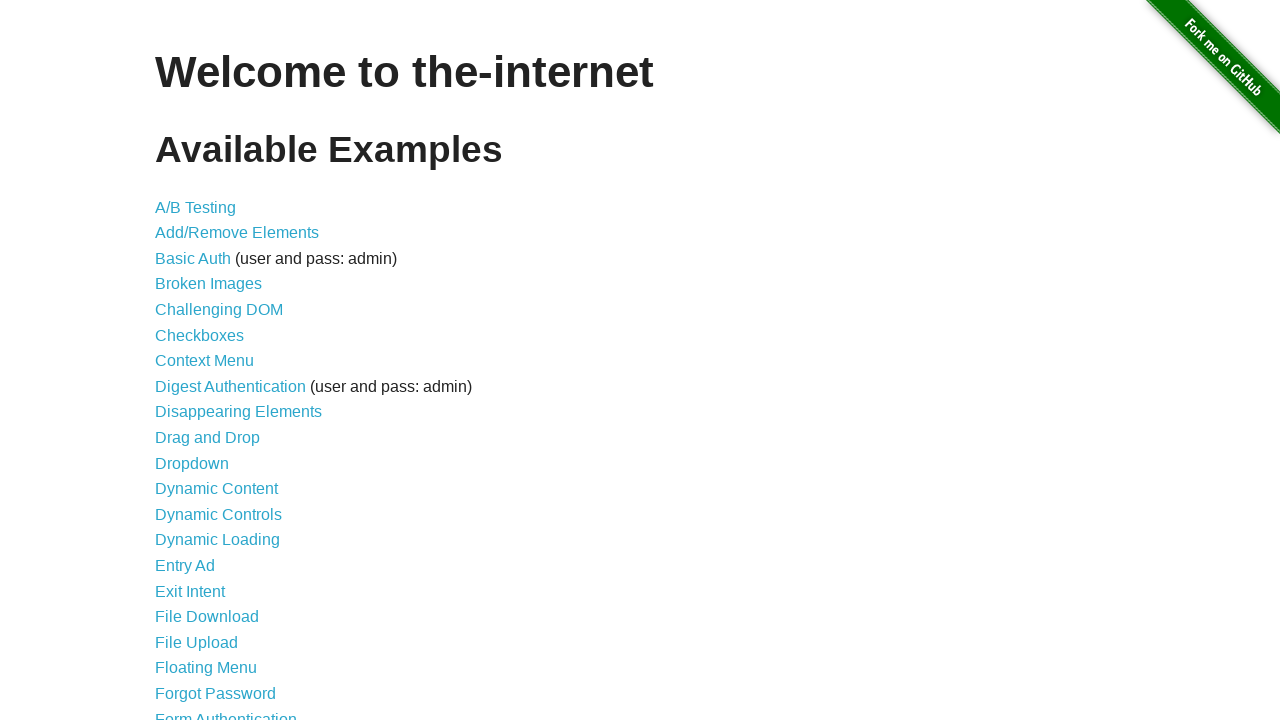

Clicked on Dynamic Controls link at (218, 514) on internal:role=link[name="Dynamic Controls"i]
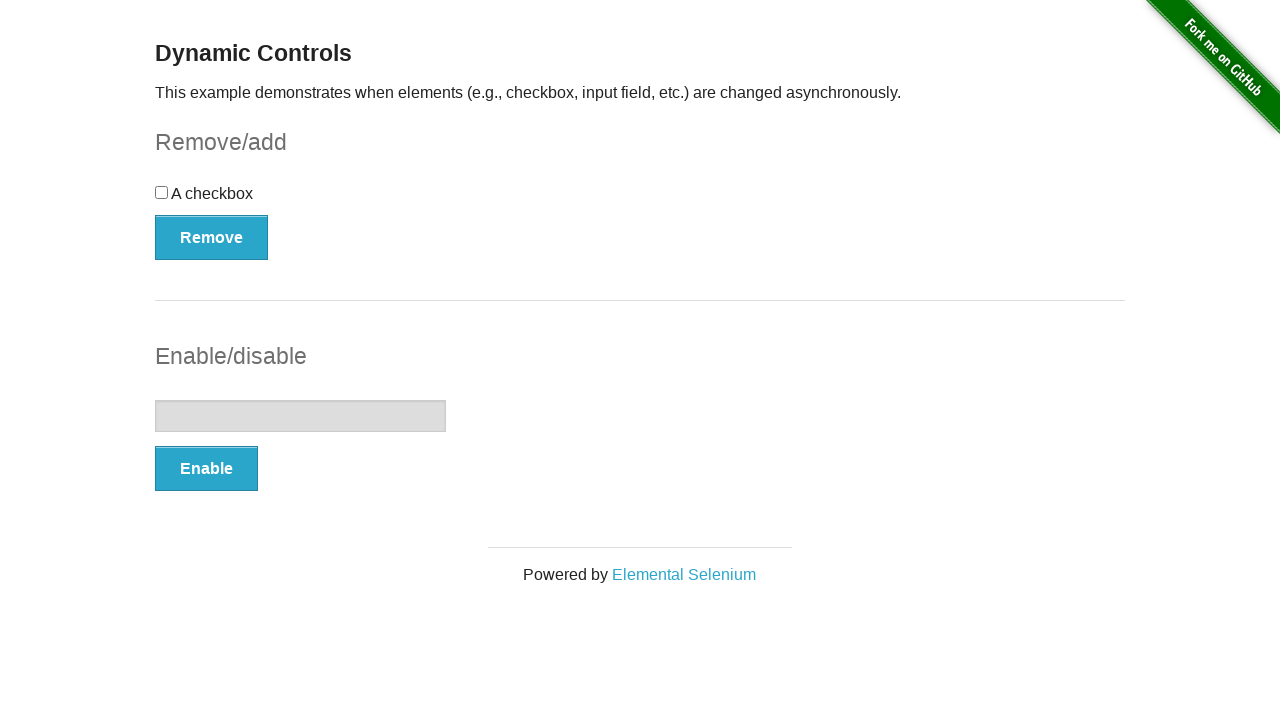

Navigated to Dynamic Controls page successfully
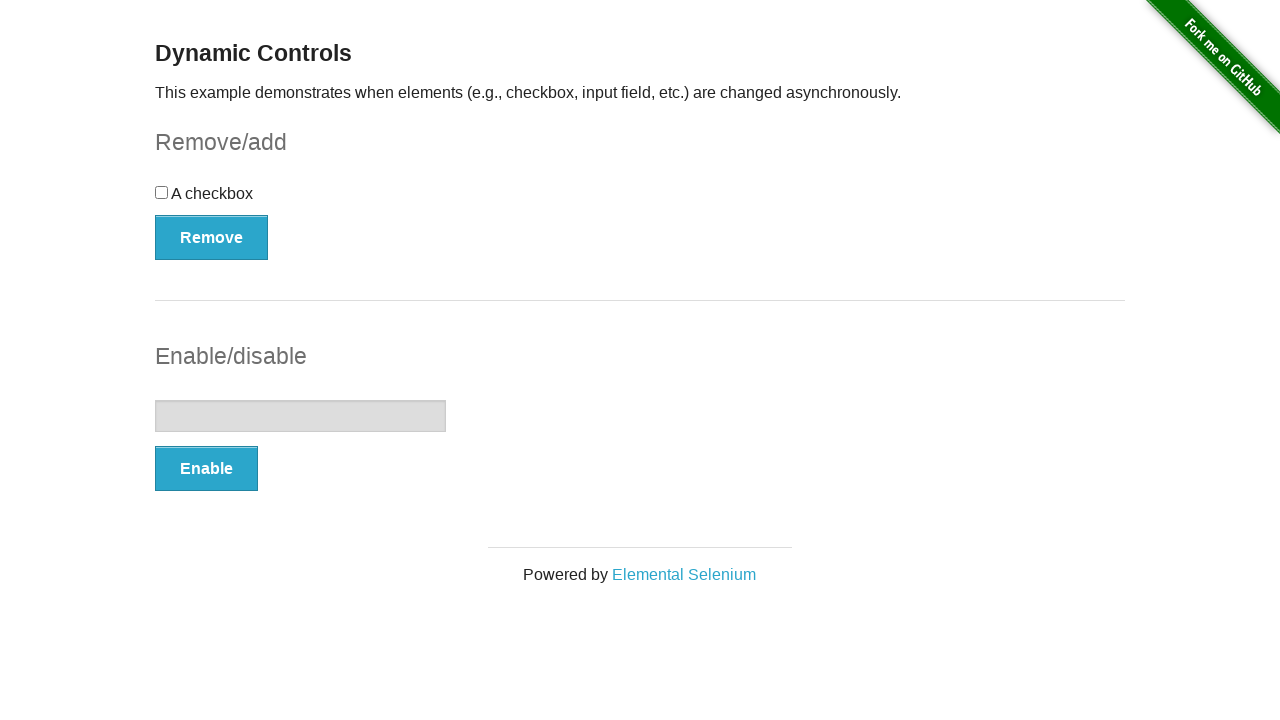

Clicked on the checkbox element at (162, 192) on input[type="checkbox"]
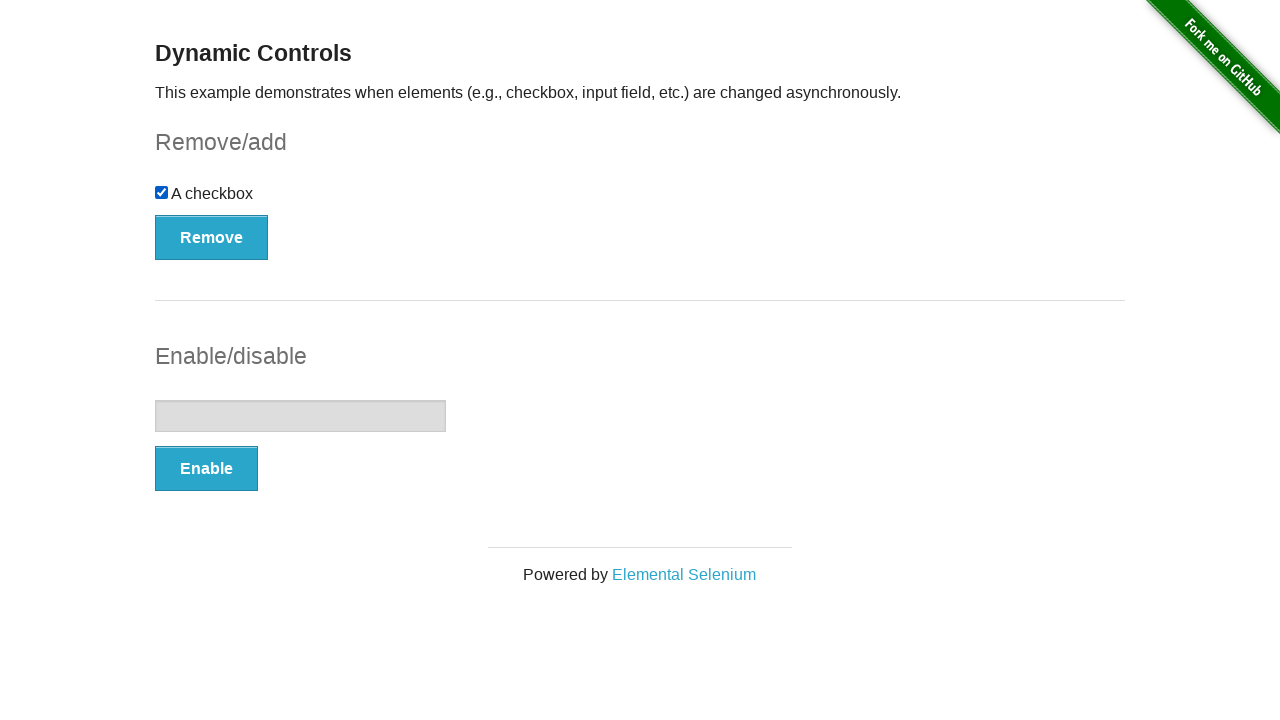

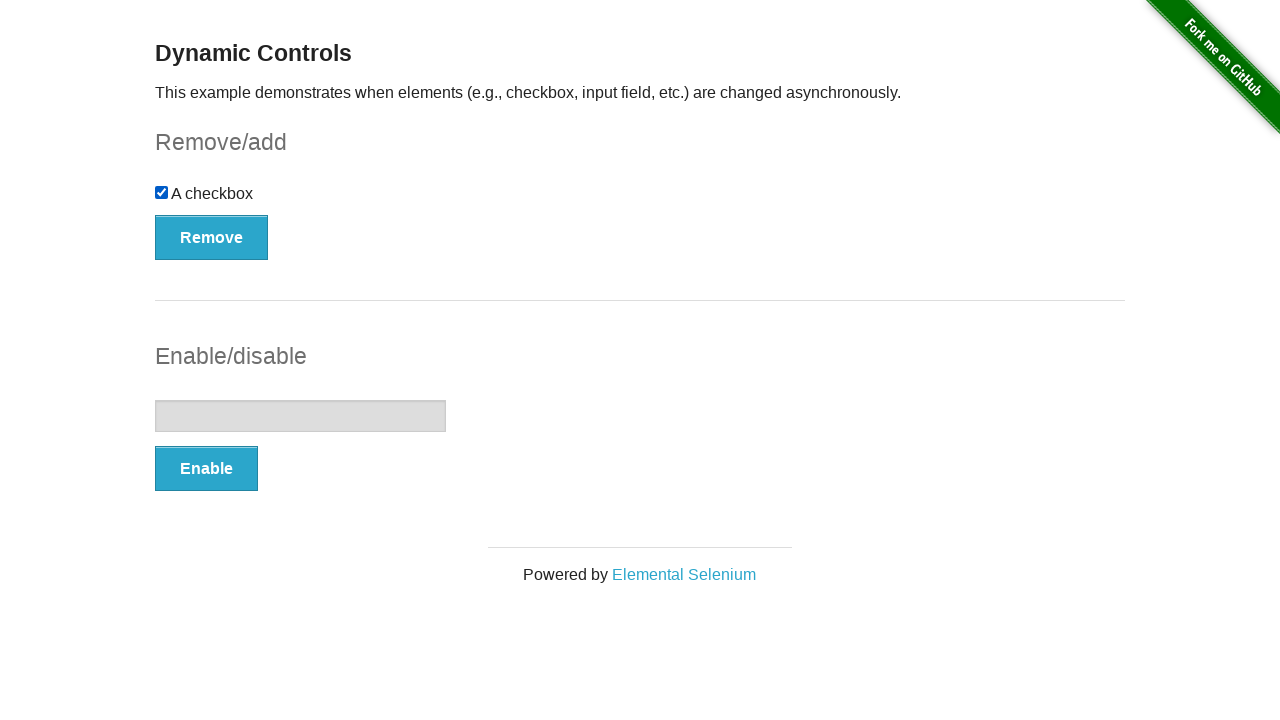